Tests adding a new todo item by filling the text field and clicking the add button, then verifies the new item appears

Starting URL: https://lambdatest.github.io/sample-todo-app/

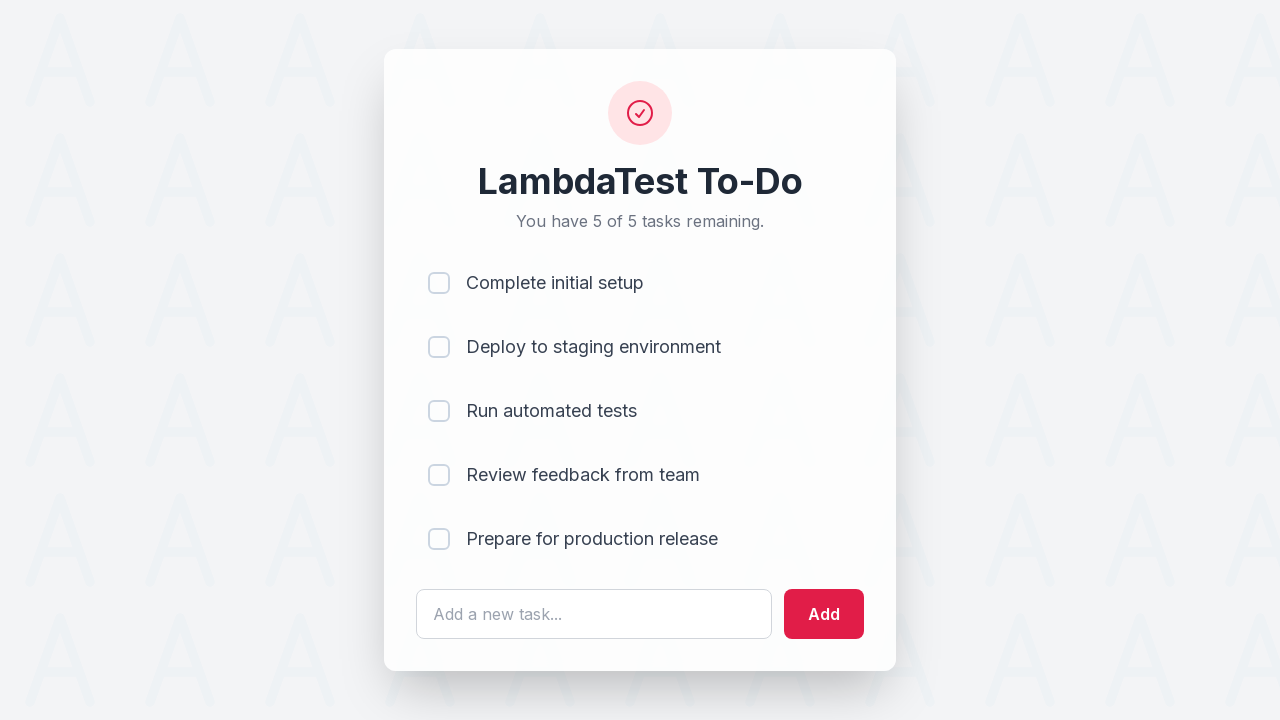

Filled todo text field with 'Happy Testing at LambdaTest' on #sampletodotext
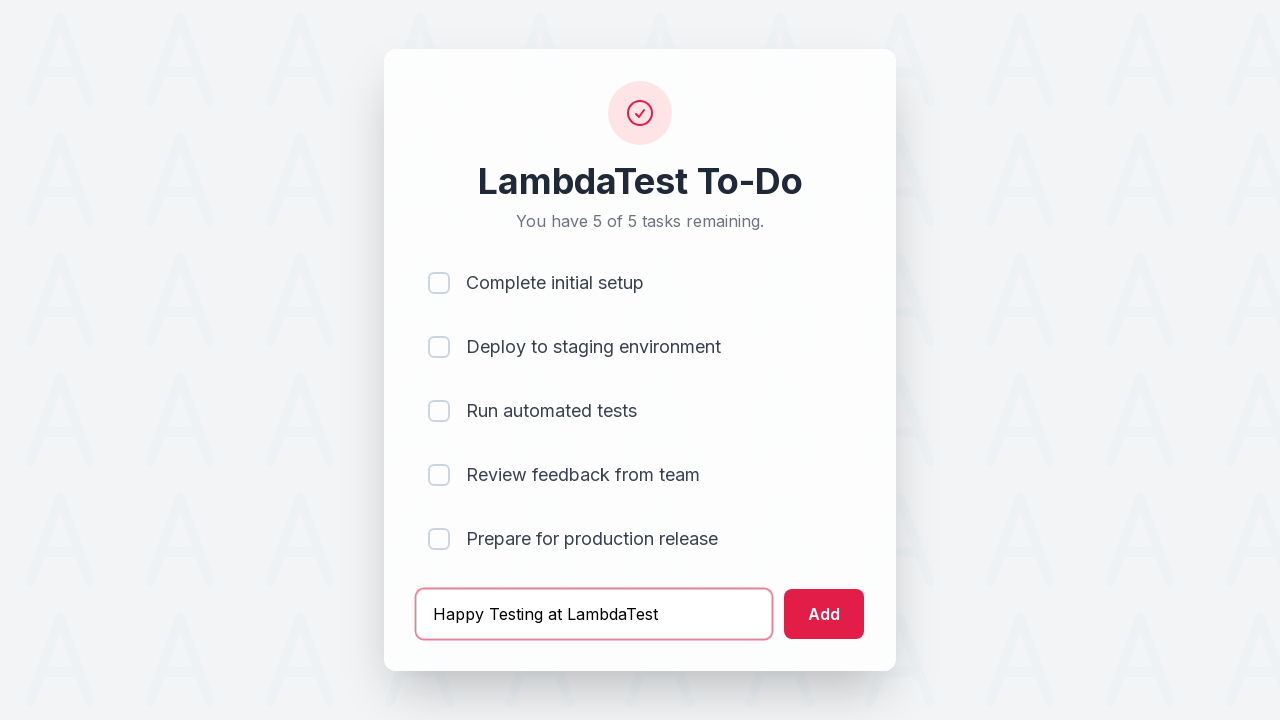

Clicked add button to create new todo item at (824, 614) on #addbutton
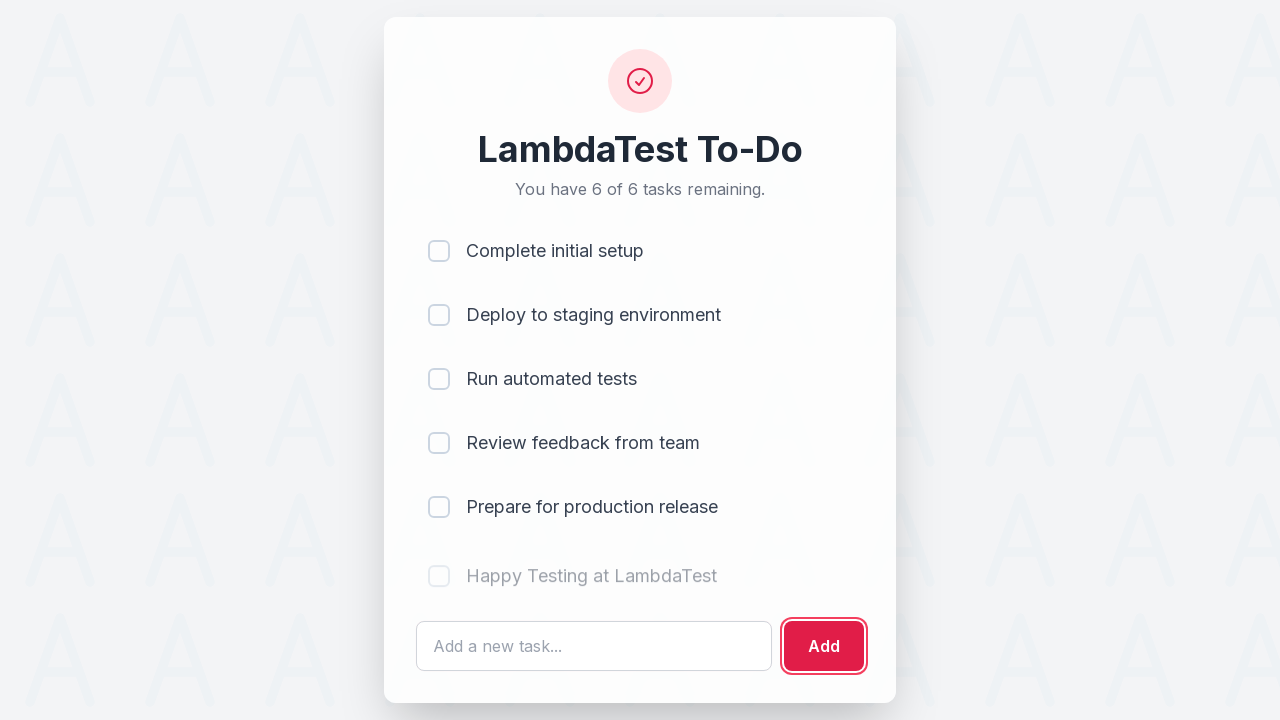

New todo item appeared in the list
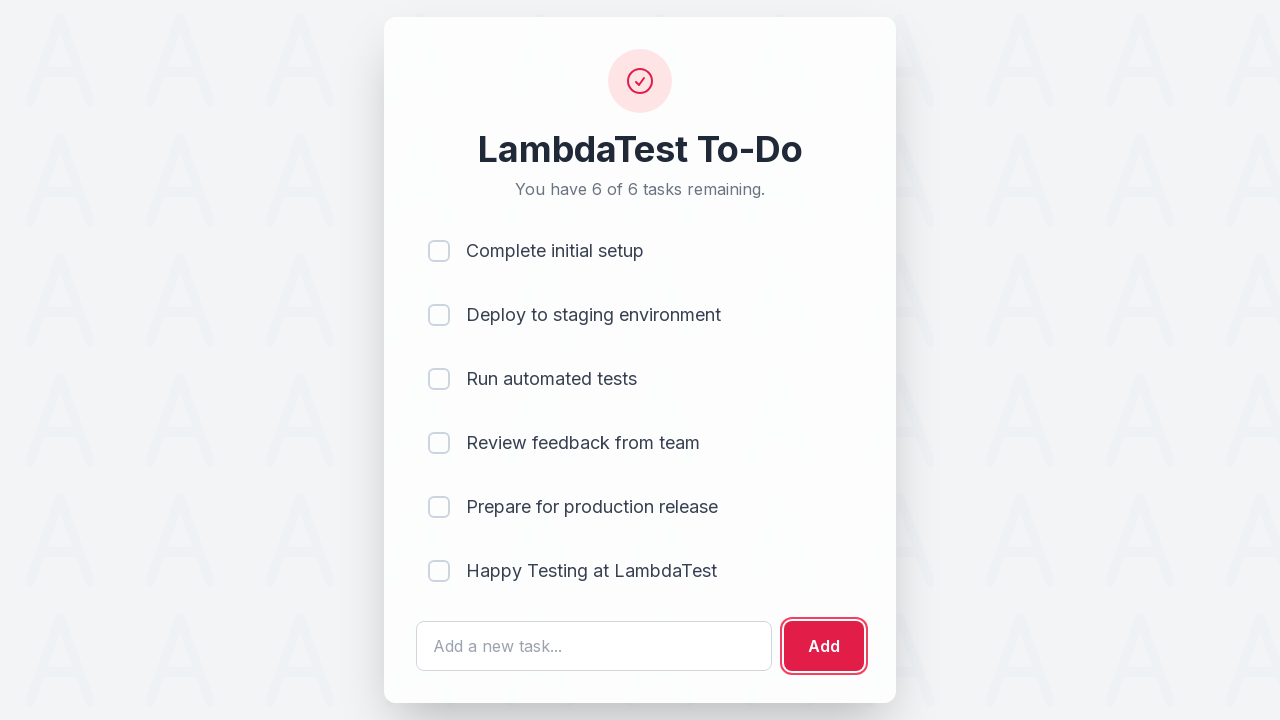

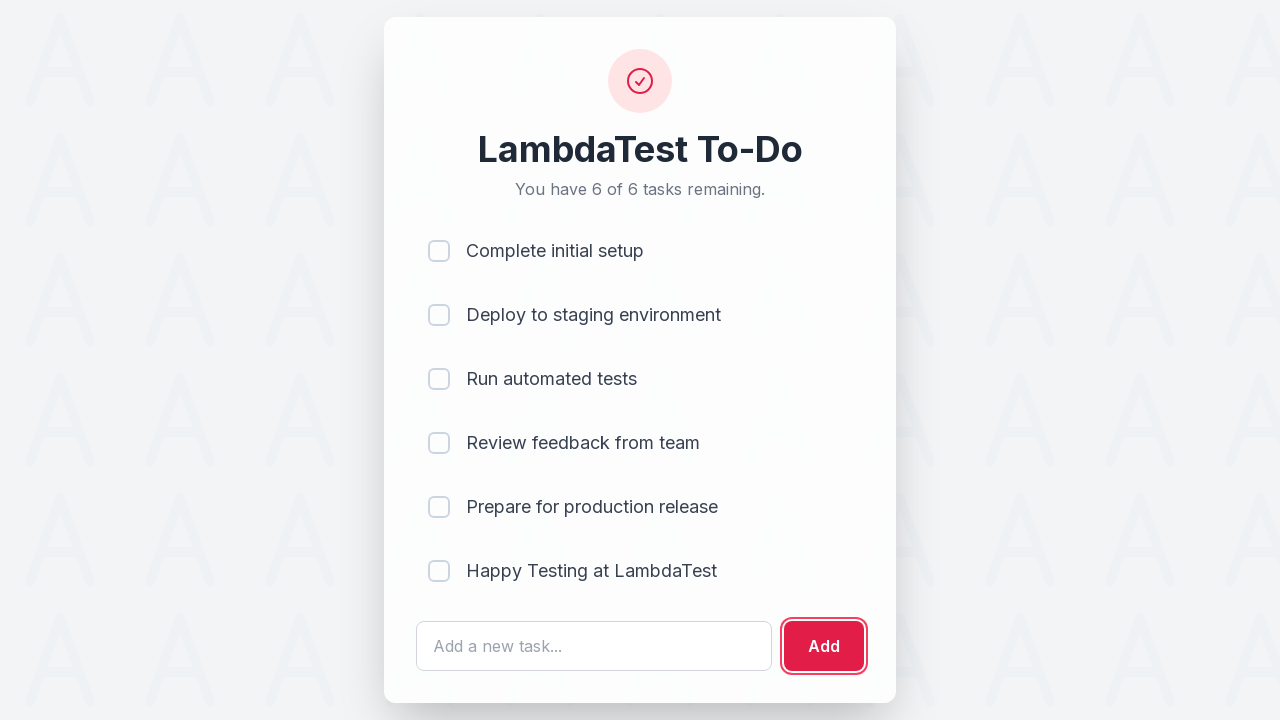